Tests that a canceled change to an employee's name doesn't persist after clicking the cancel button

Starting URL: https://devmountain-qa.github.io/employee-manager/1.2_Version/index.html

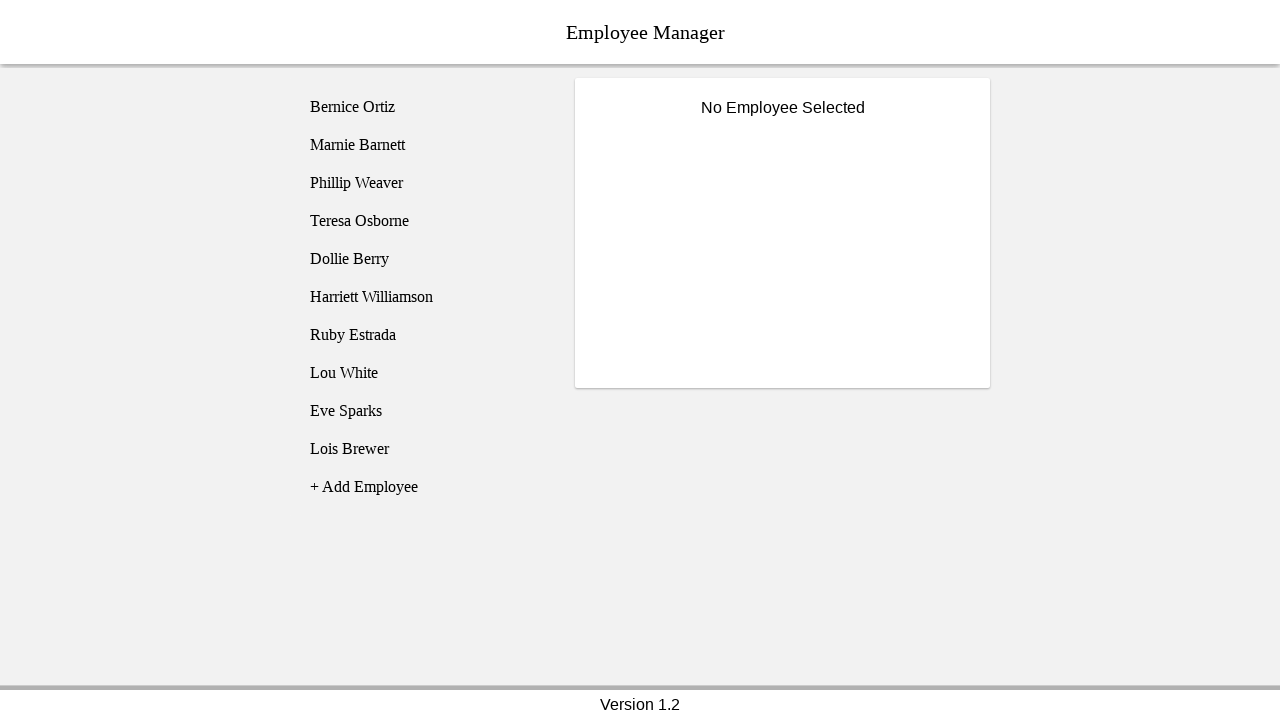

Clicked on Phillip Weaver employee at (425, 183) on [name='employee3']
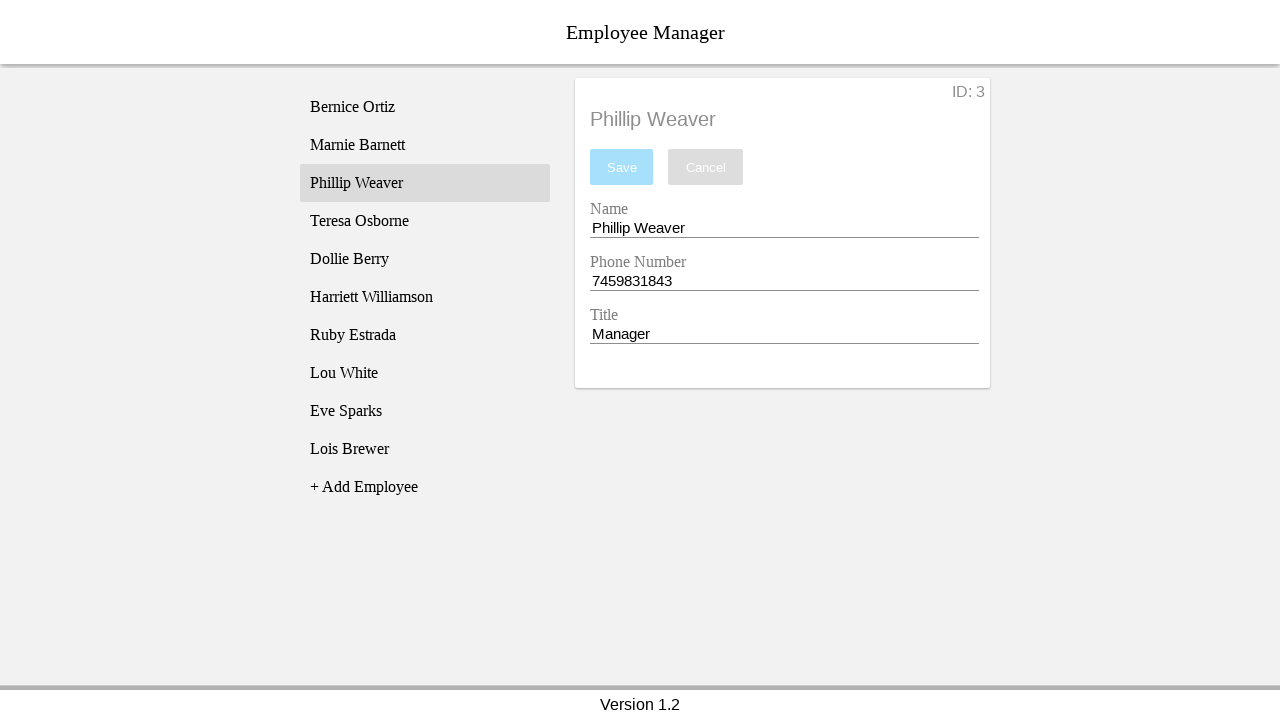

Name input field became visible
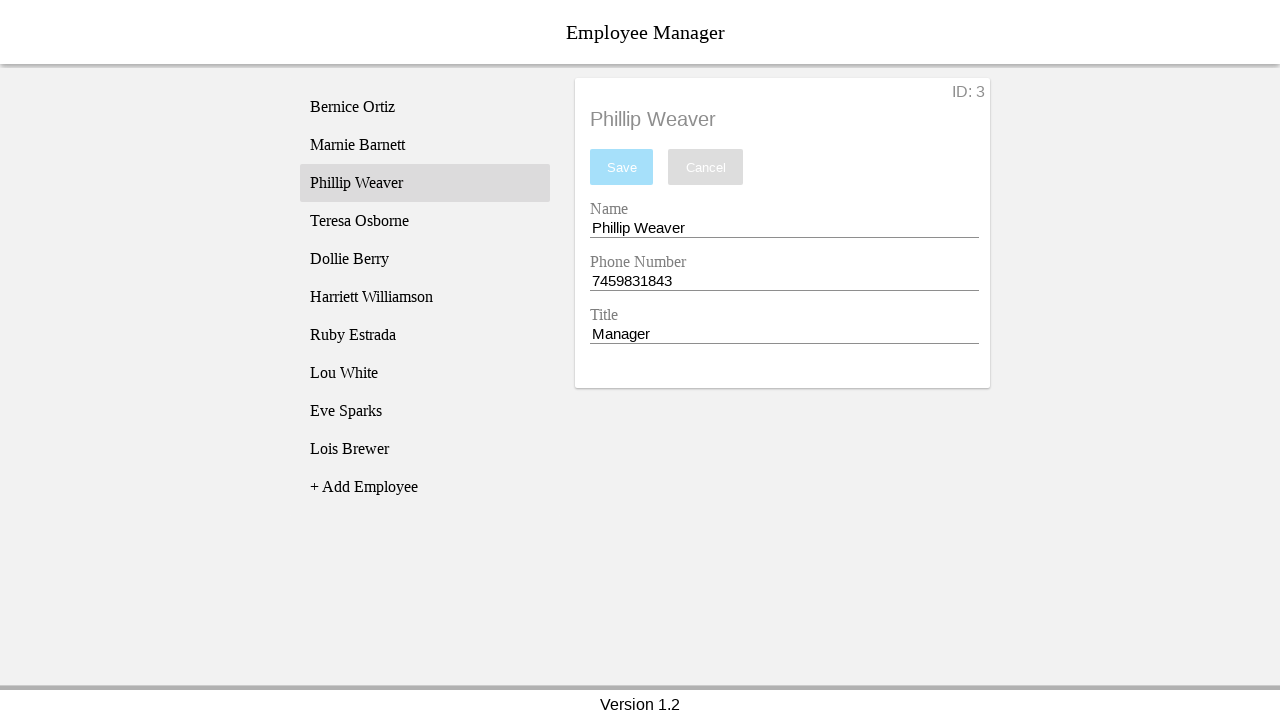

Cleared the name input field on [name='nameEntry']
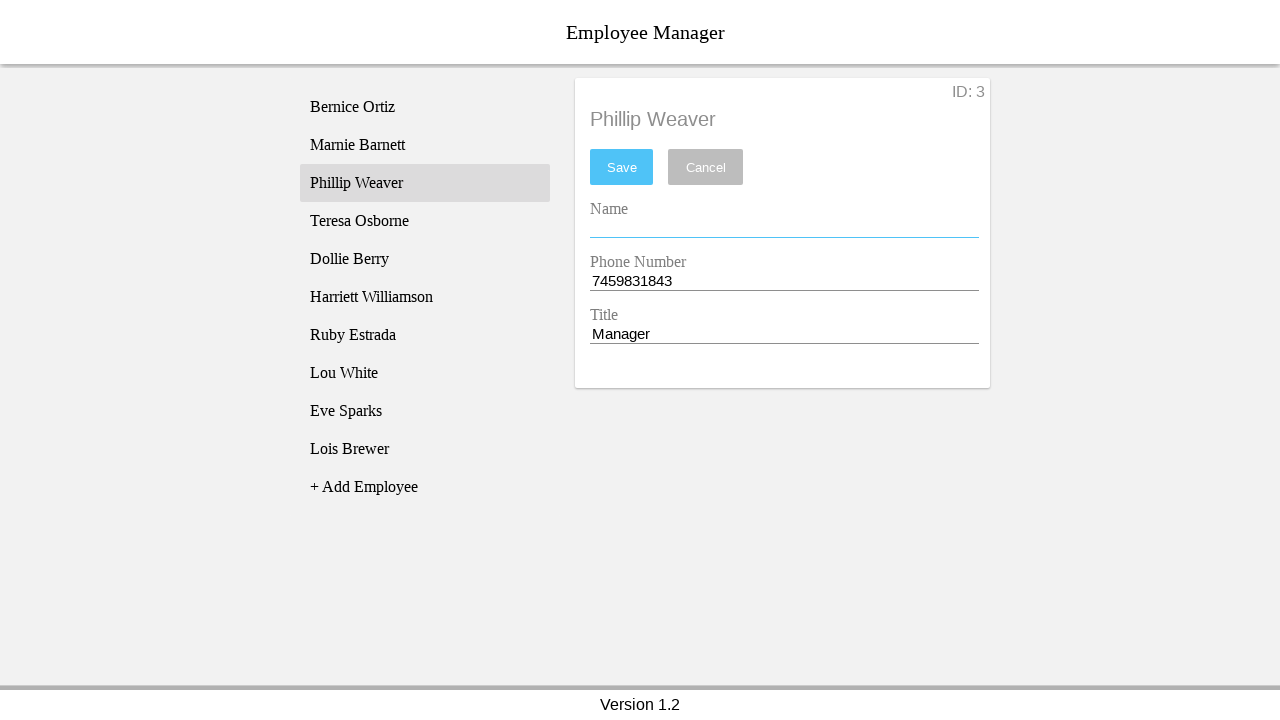

Filled name input with 'Test Name' on [name='nameEntry']
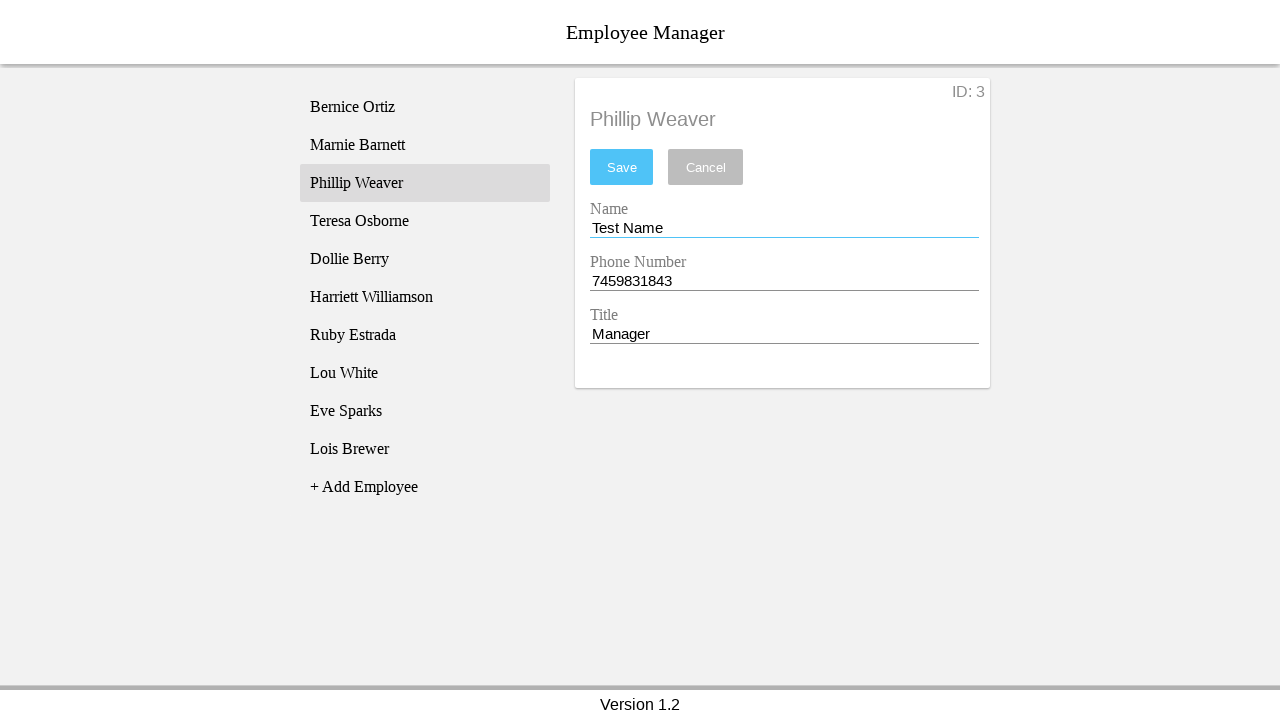

Clicked cancel button to discard changes at (706, 167) on [name='cancel']
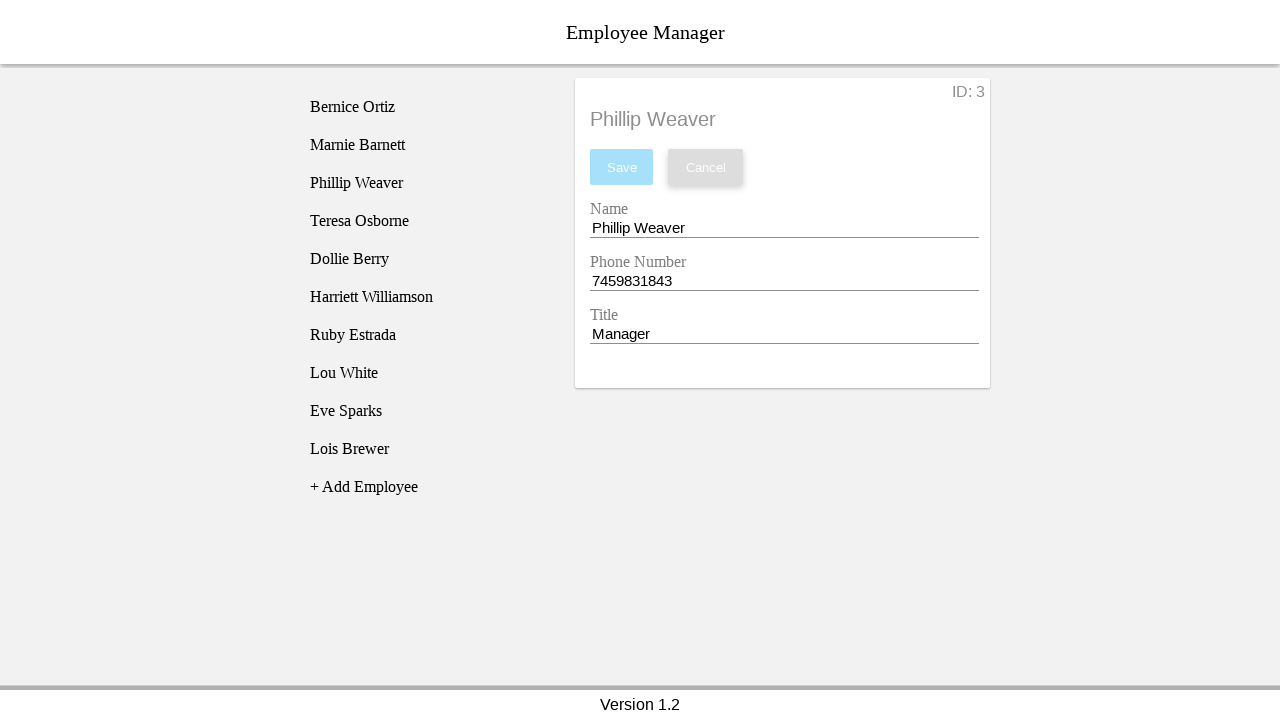

Verified name field reverted to 'Phillip Weaver' after canceling changes
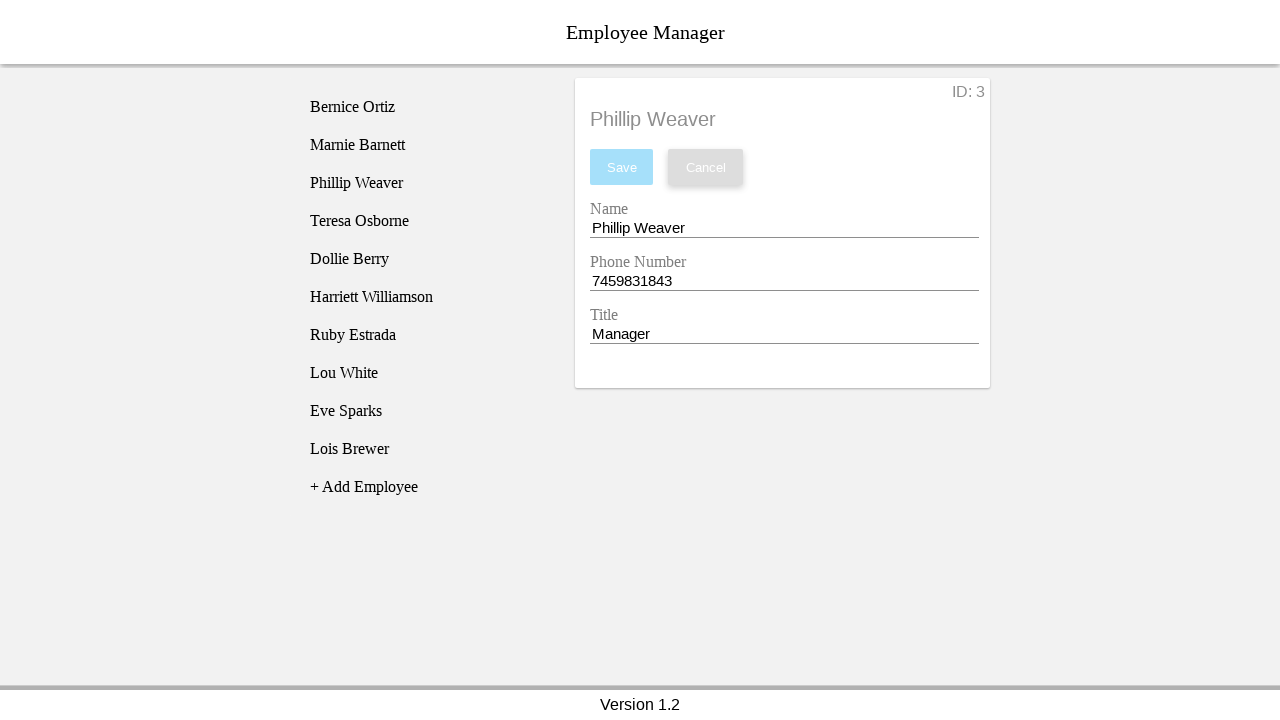

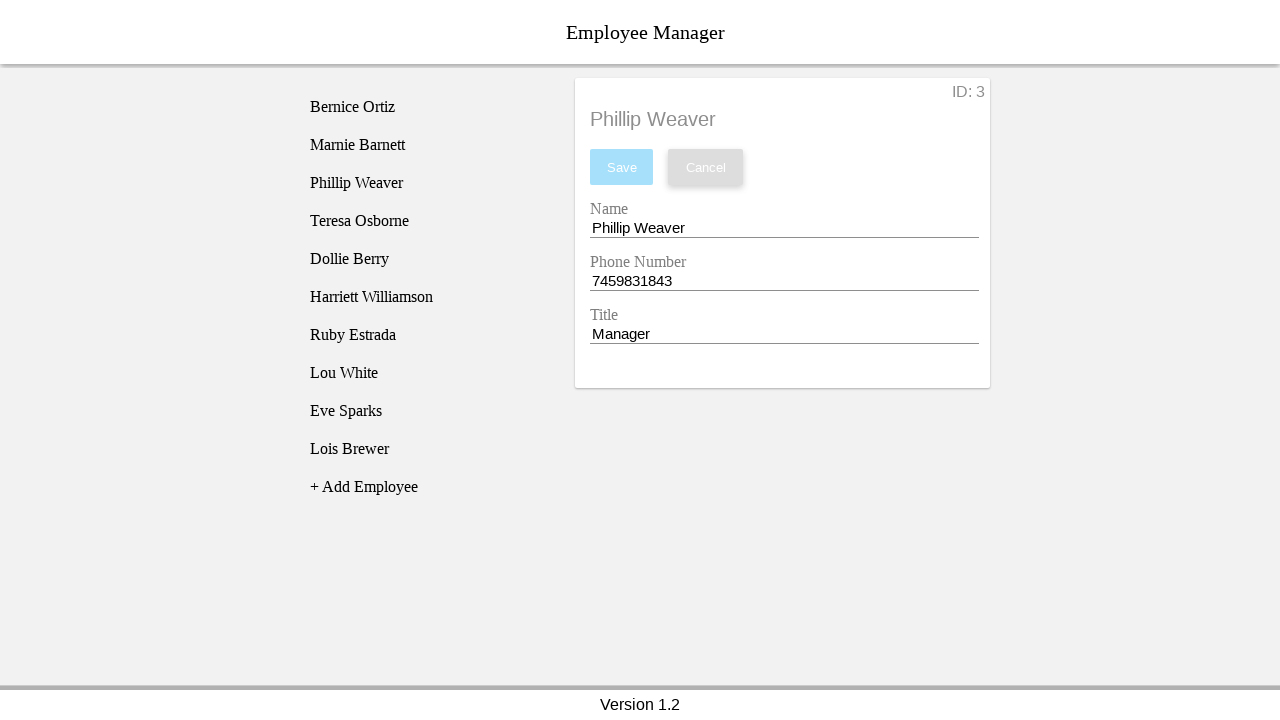